Tests handling child windows by clicking a button that opens a new window, verifying content, and closing it

Starting URL: https://demoqa.com/browser-windows

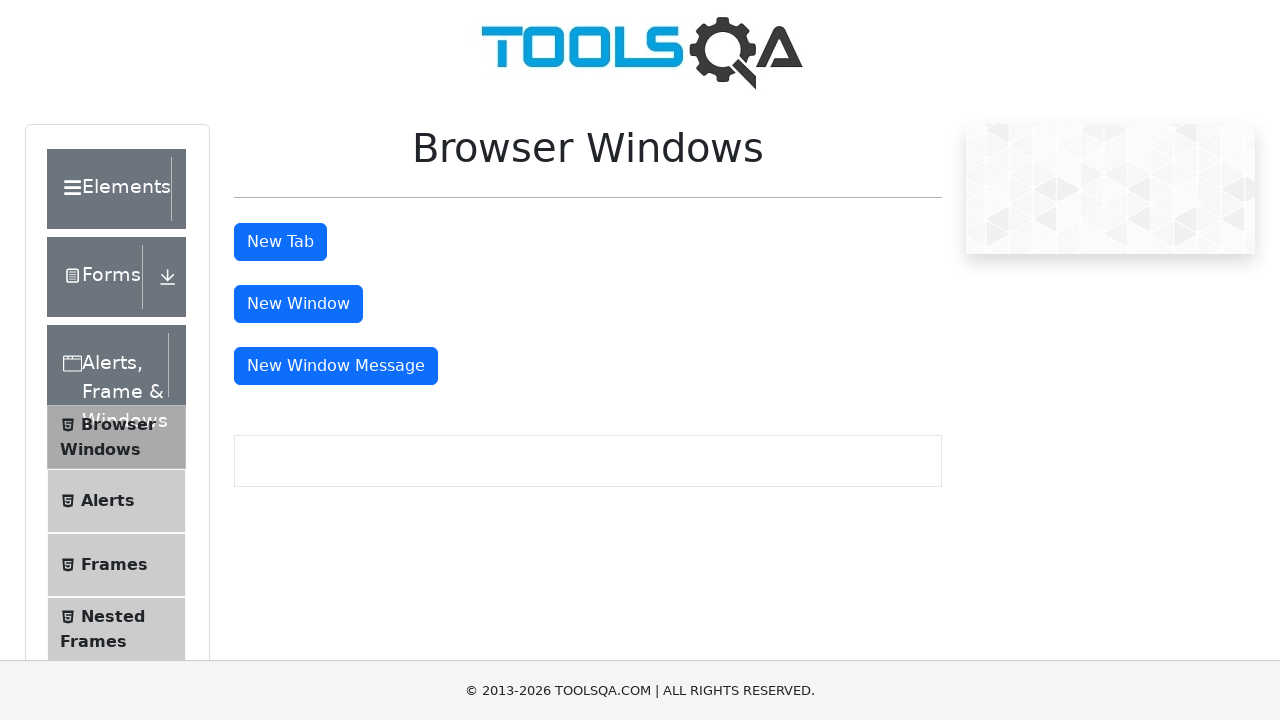

New window button is visible and ready
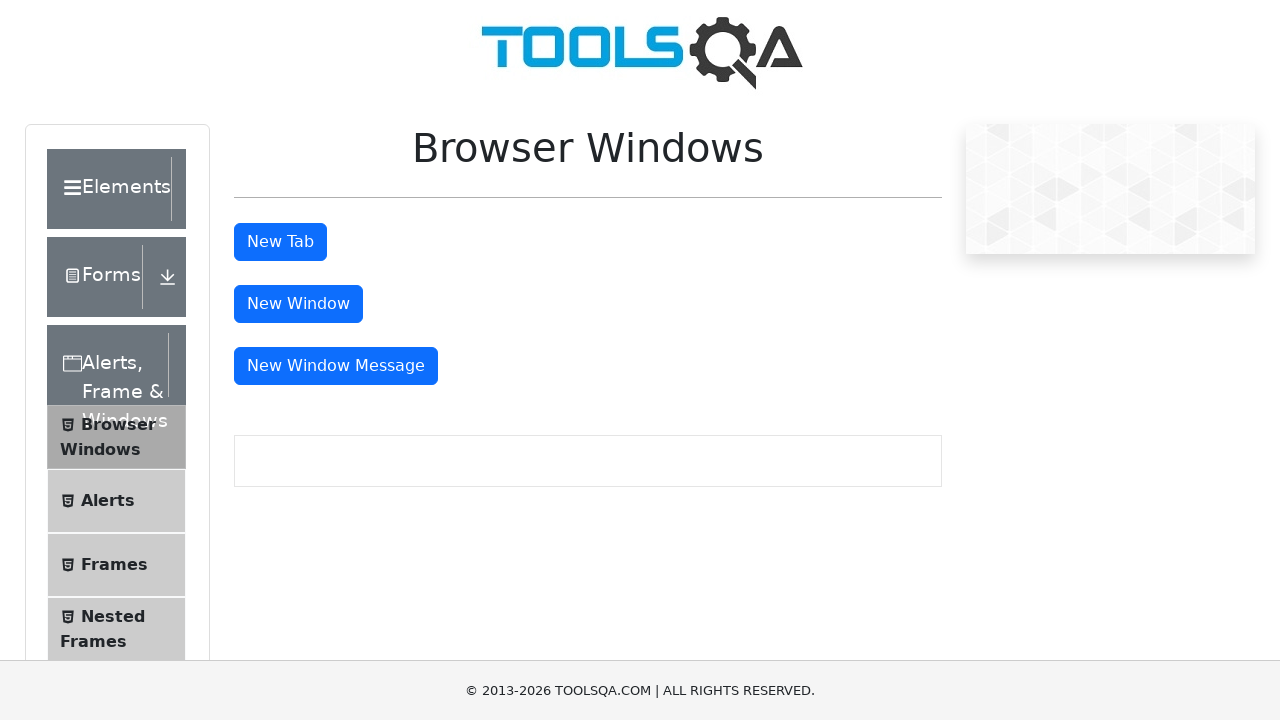

Clicked new window button to open child window at (298, 304) on #windowButton
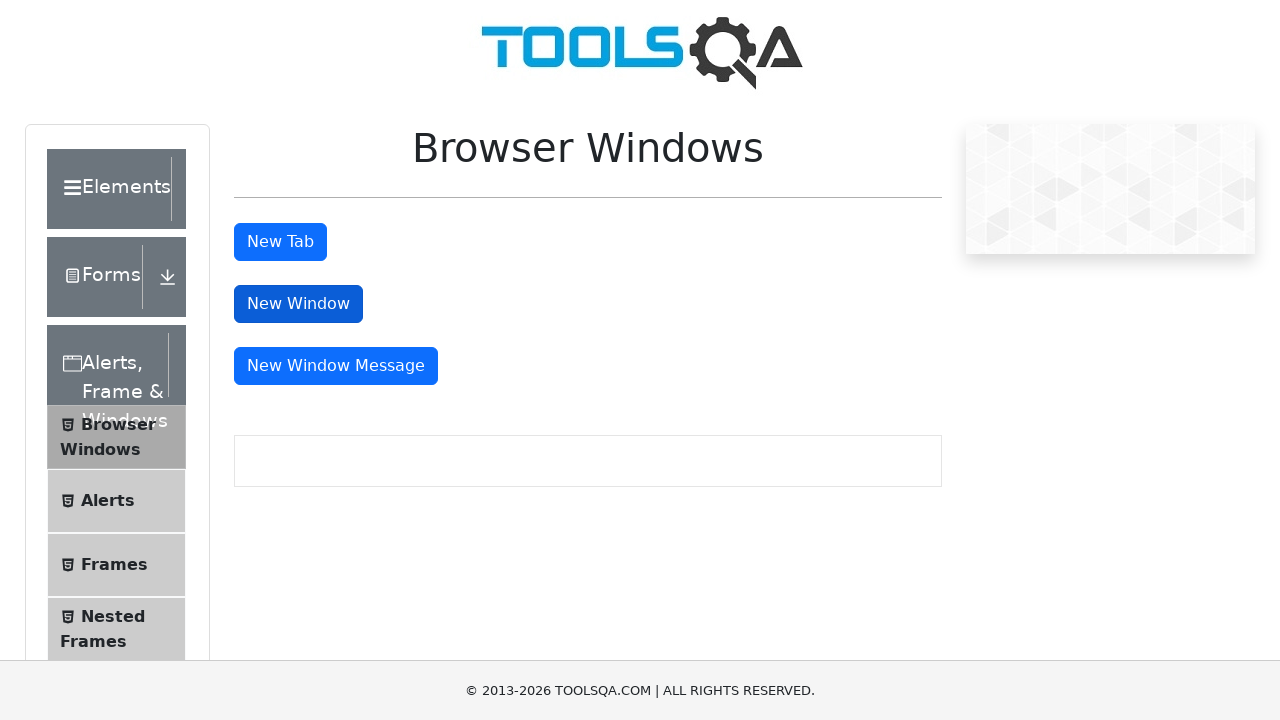

Child window opened and captured
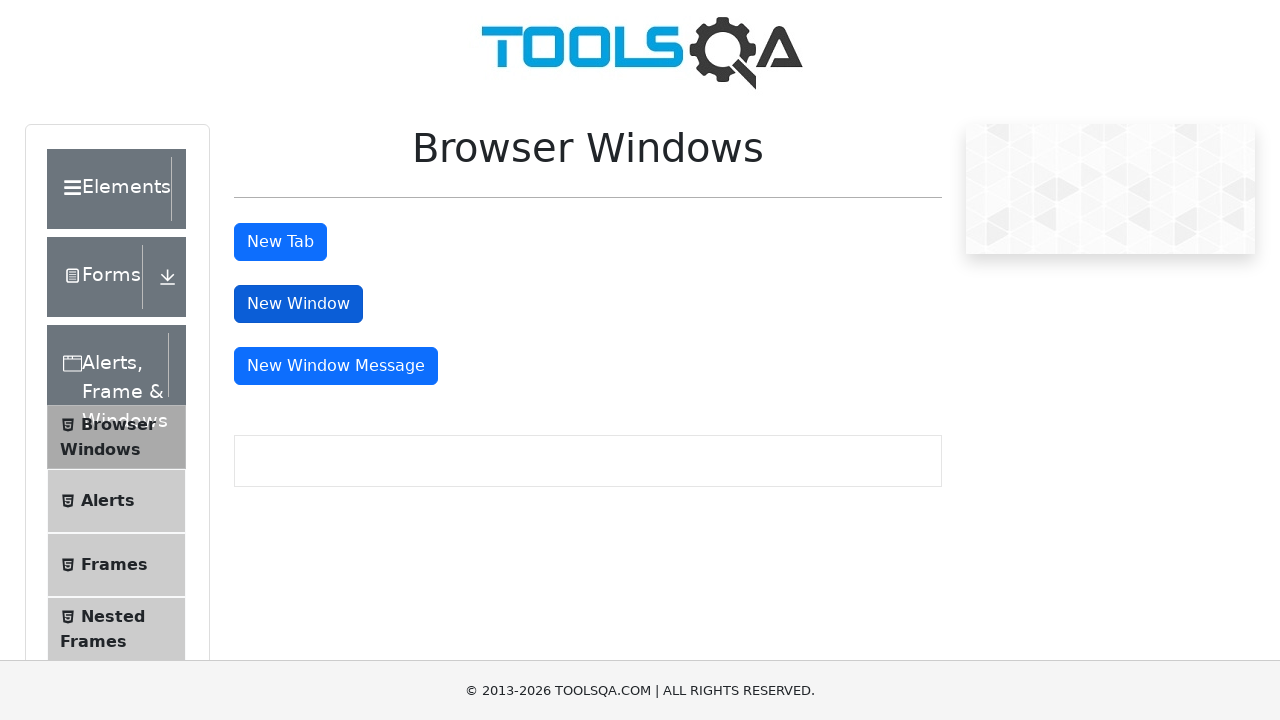

Child window fully loaded
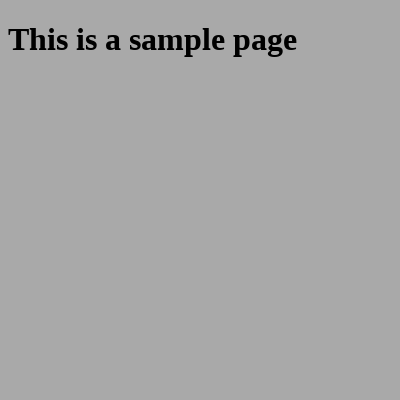

Retrieved sample heading text from child window
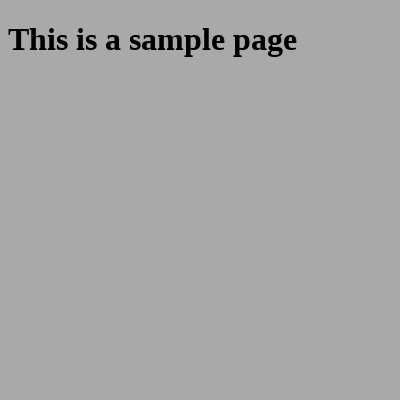

Verified 'This is a sample page' text in child window heading
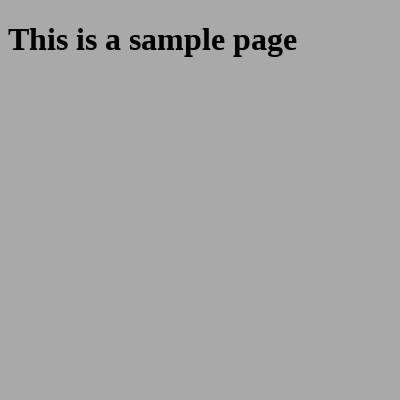

Closed child window
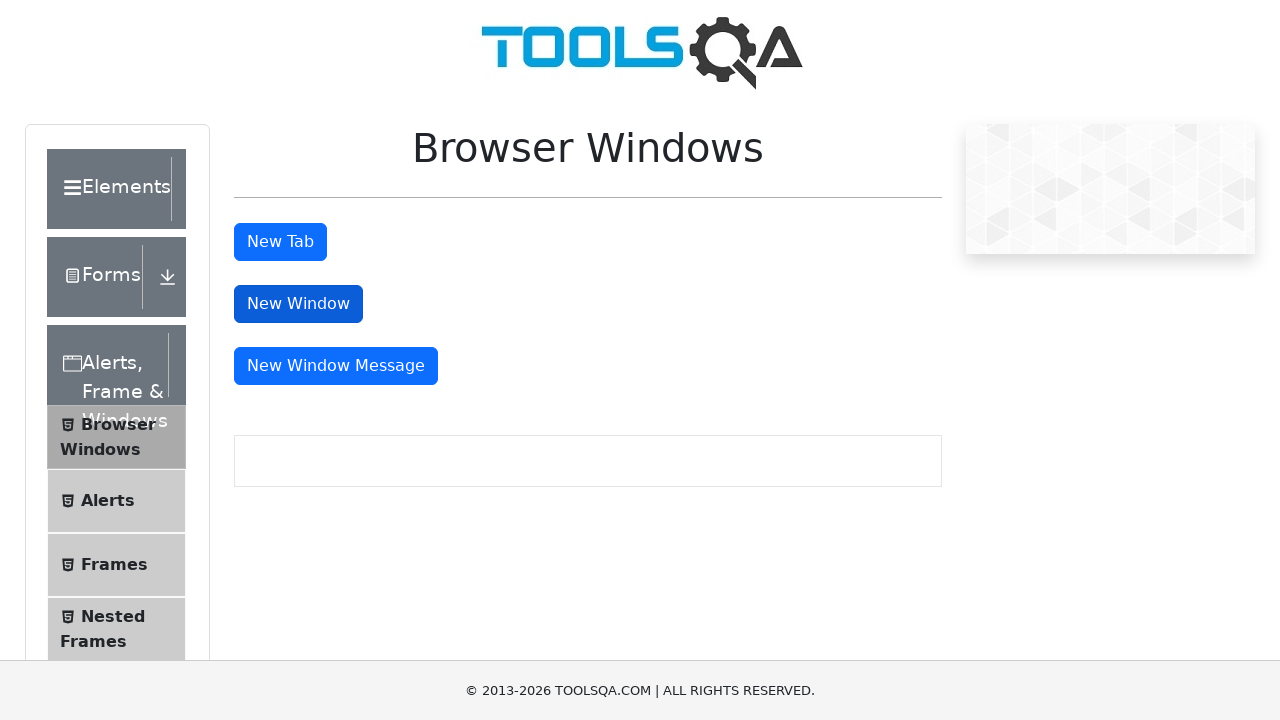

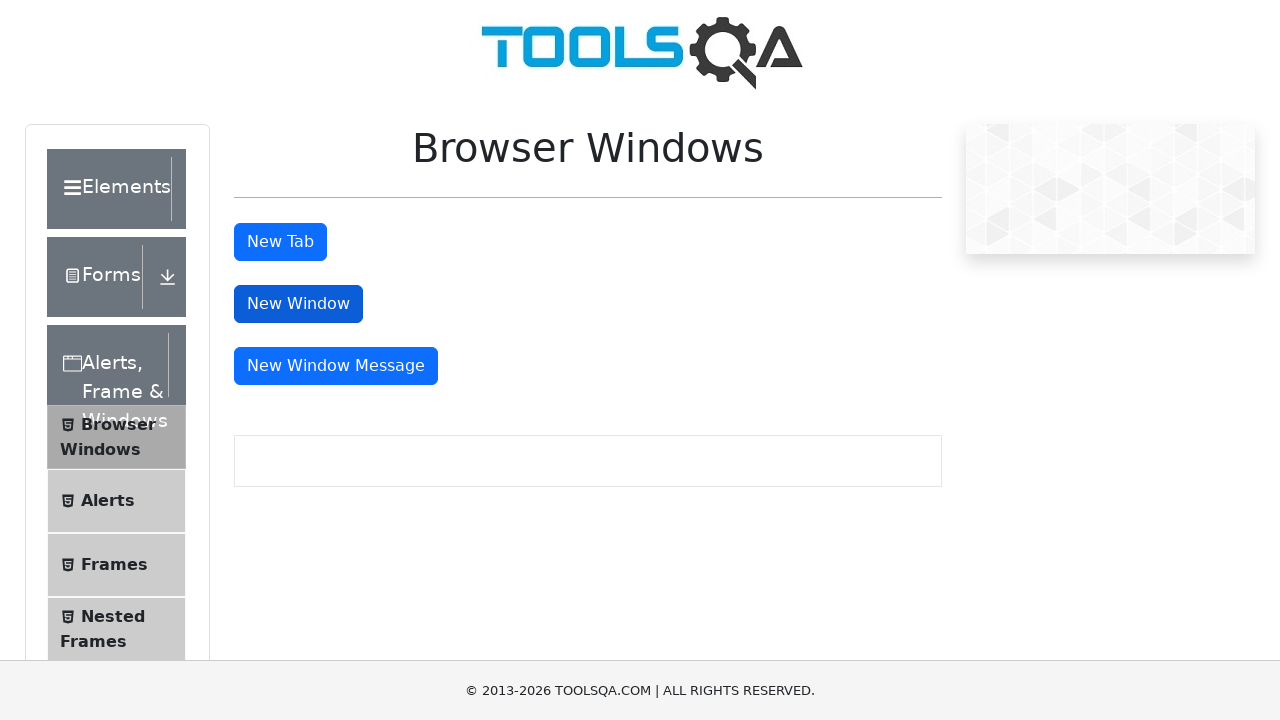